Tests navigation through a sitemap XML page by clicking on various links to different pages of the getcalley.com website and navigating back after each visit

Starting URL: https://www.getcalley.com/page-sitemap.xml

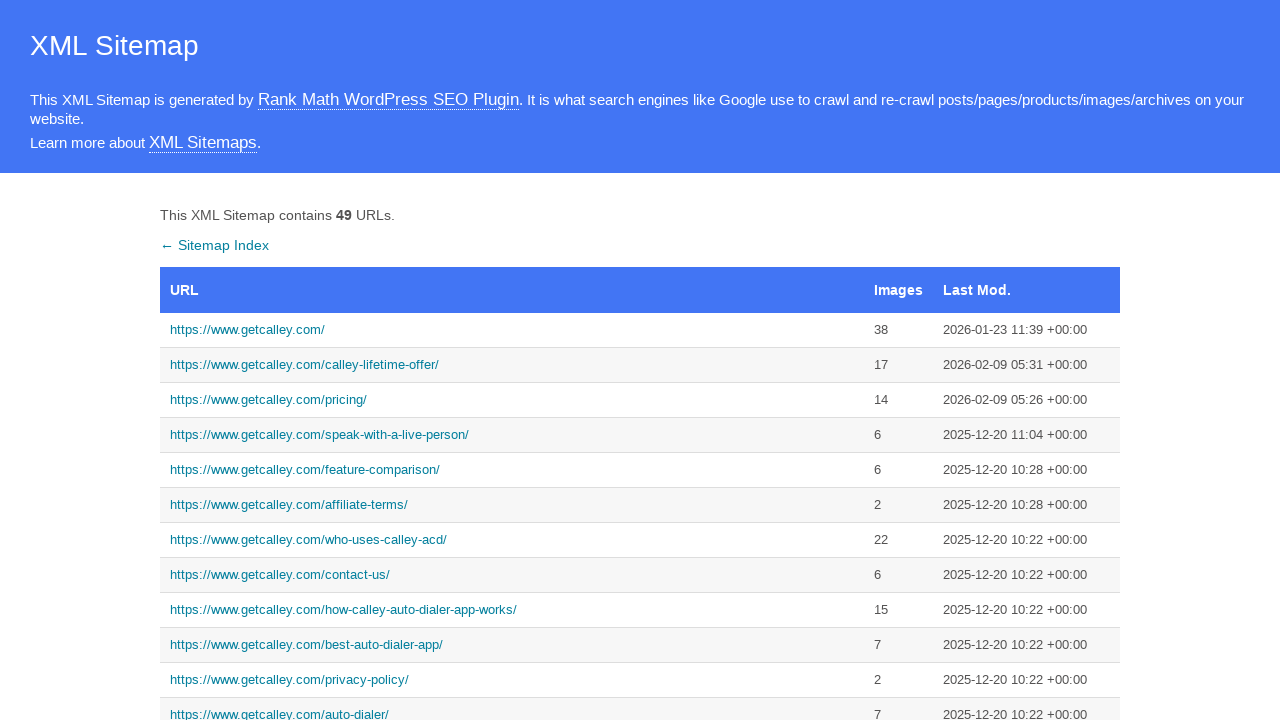

Clicked on homepage link from sitemap at (512, 330) on xpath=//a[text()='https://www.getcalley.com/']
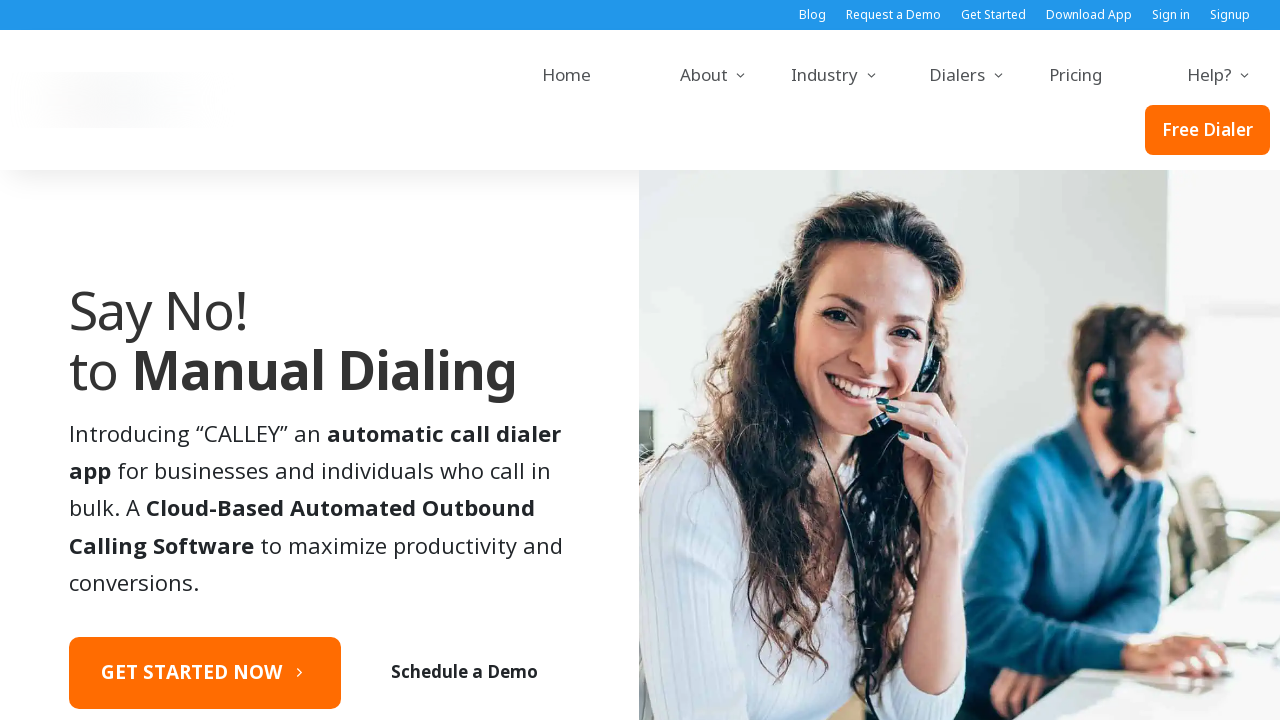

Homepage loaded
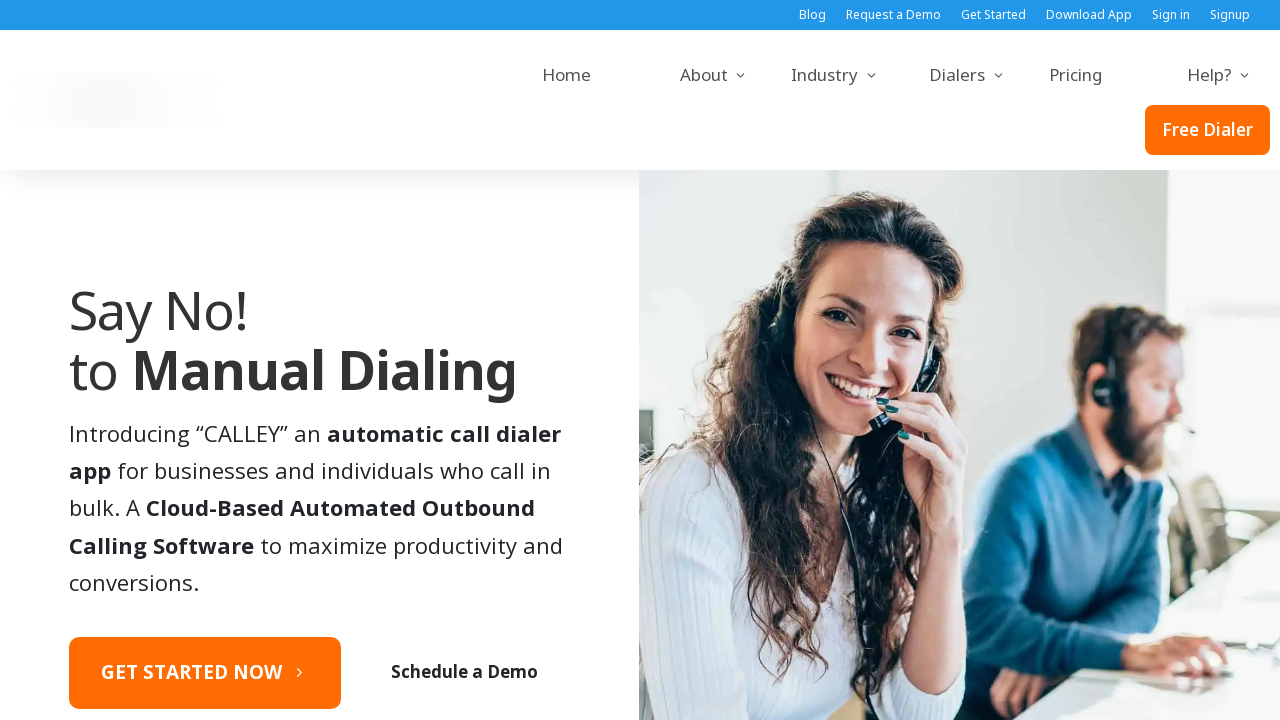

Navigated back to sitemap
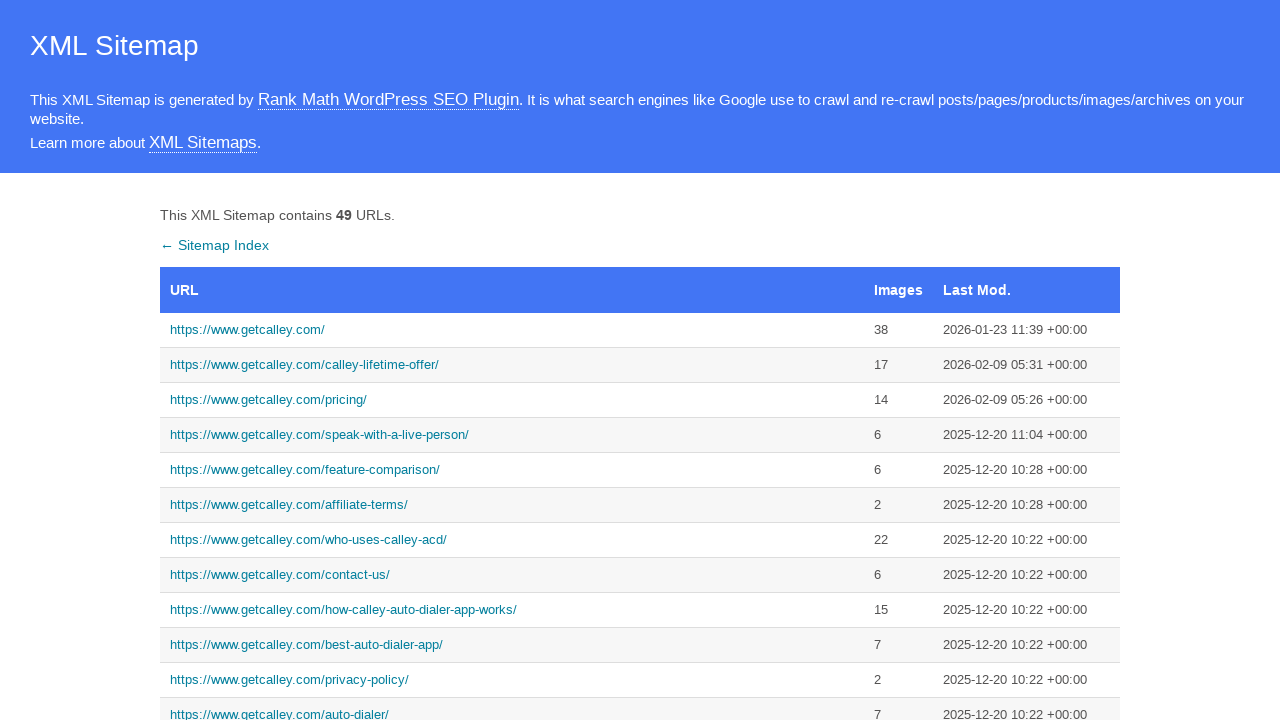

Sitemap reloaded
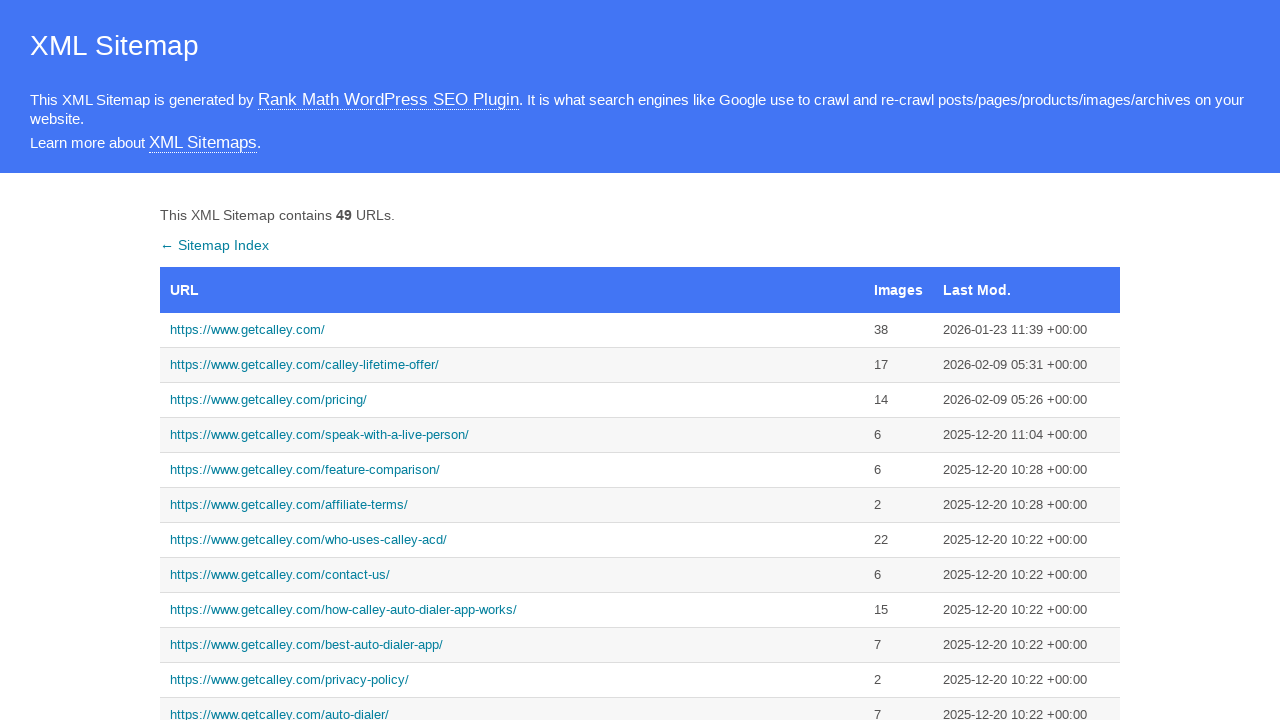

Clicked on calley-call link from sitemap at (512, 360) on xpath=//a[contains(text(),'https://www.getcalley.com/calley-call-')]
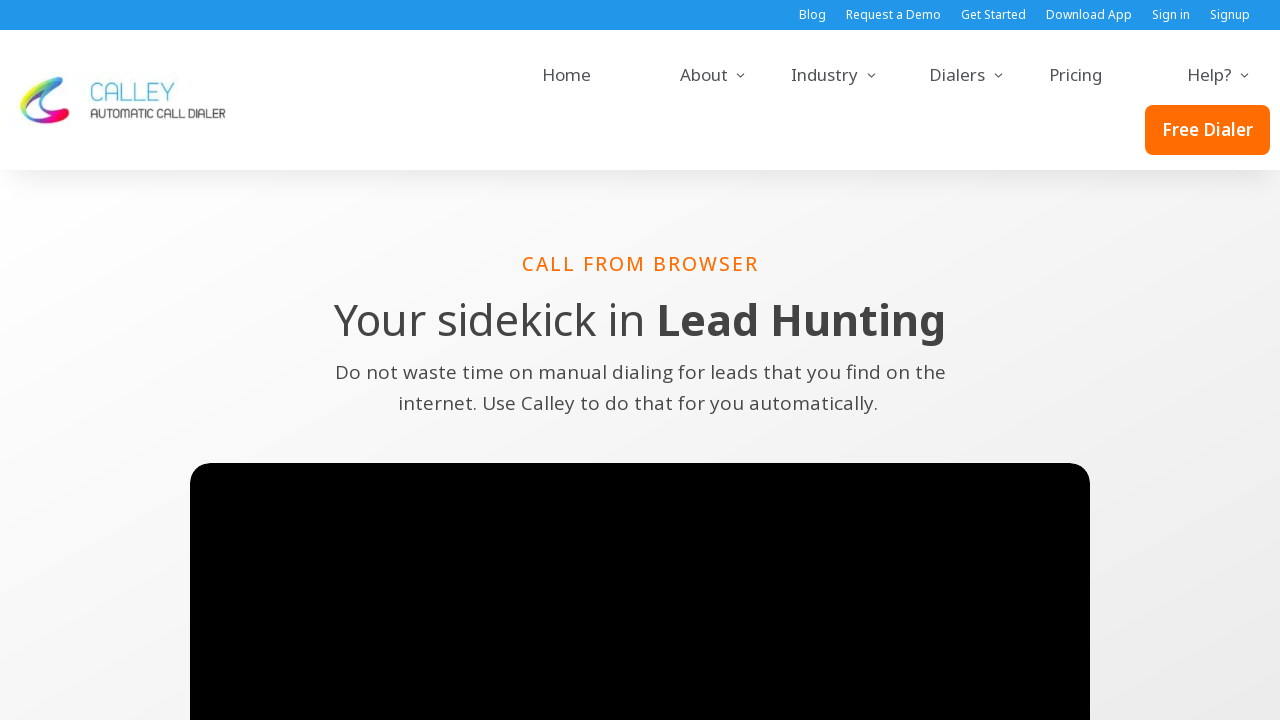

Calley-call page loaded
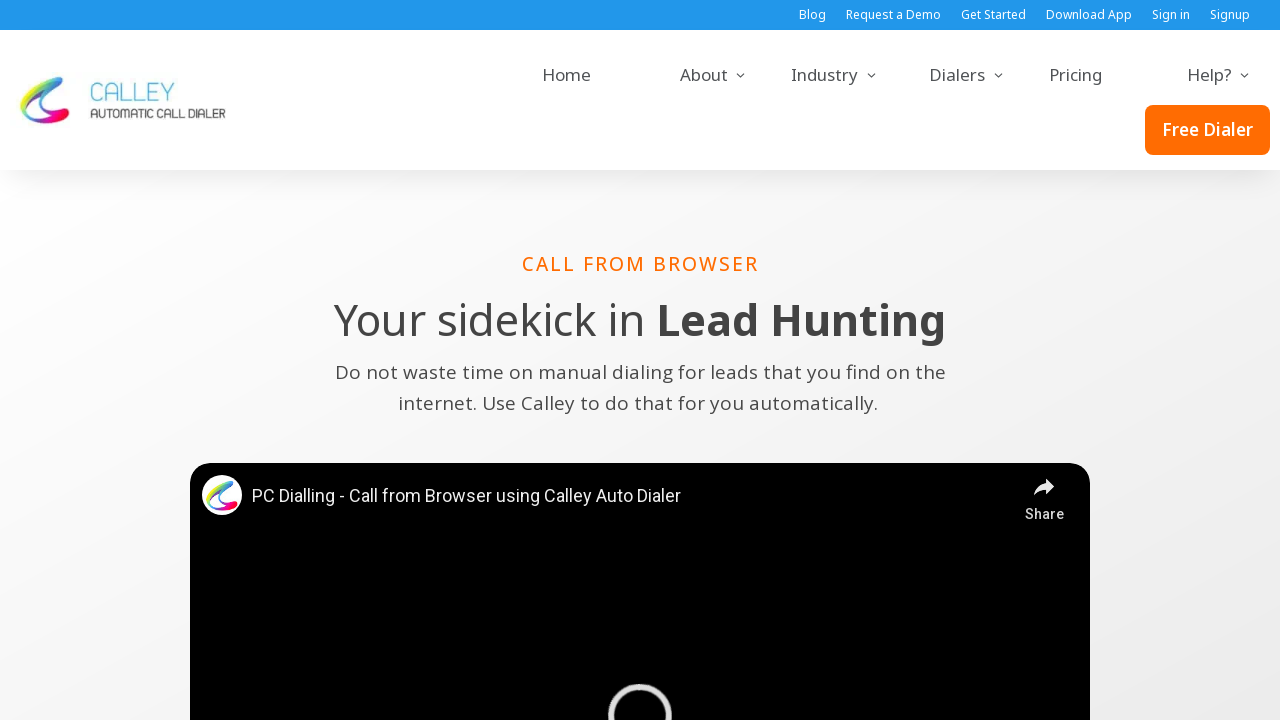

Navigated back to sitemap
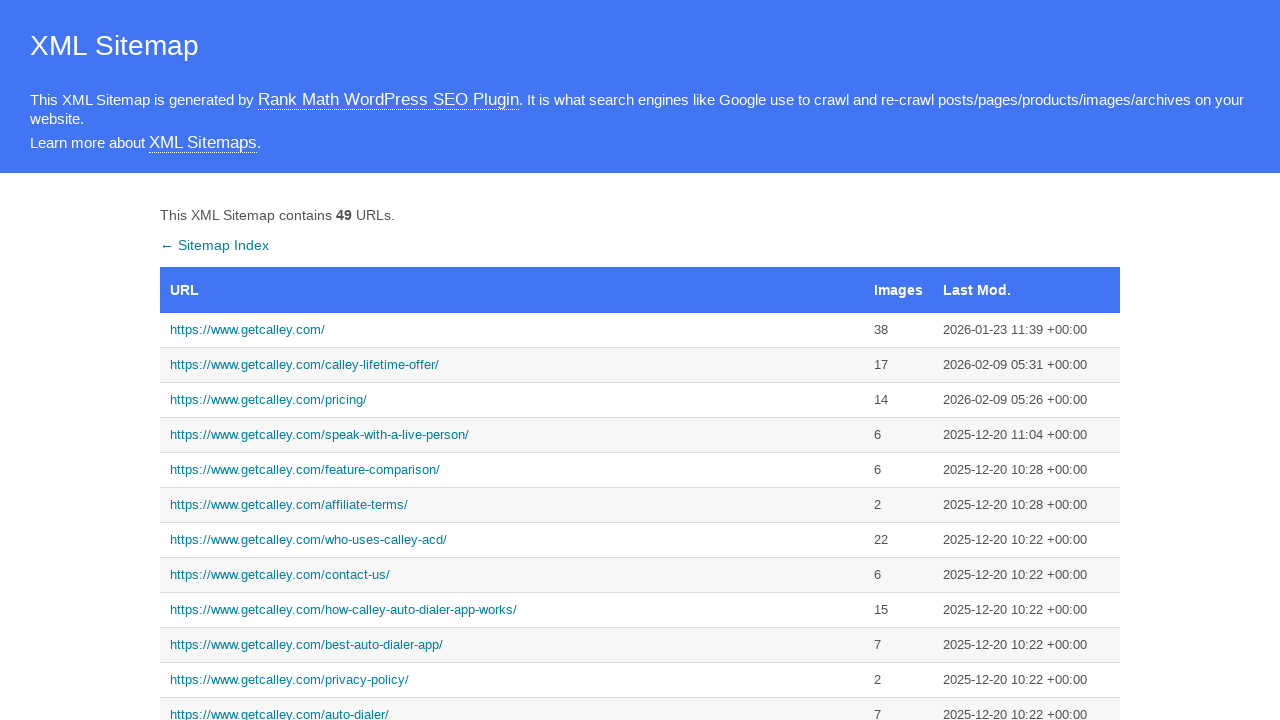

Sitemap reloaded
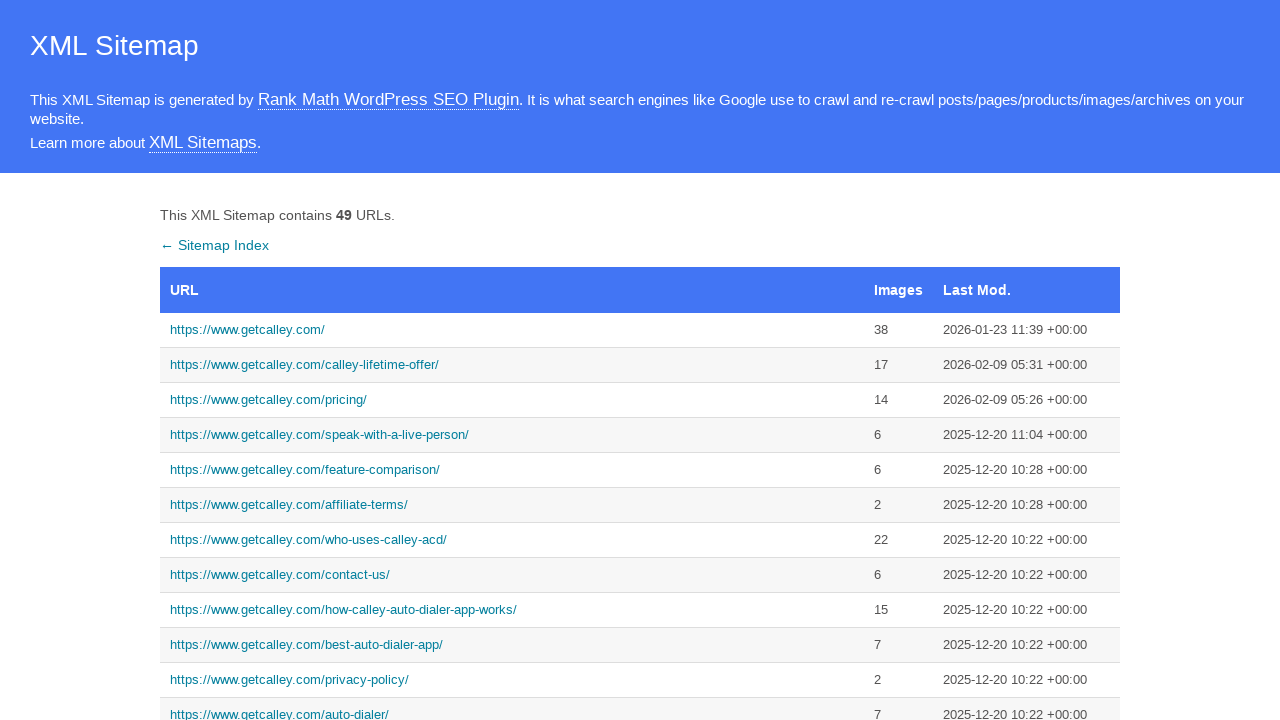

Clicked on calley-pro link from sitemap at (512, 360) on xpath=//a[contains(text(),'https://www.getcalley.com/calley-pro')]
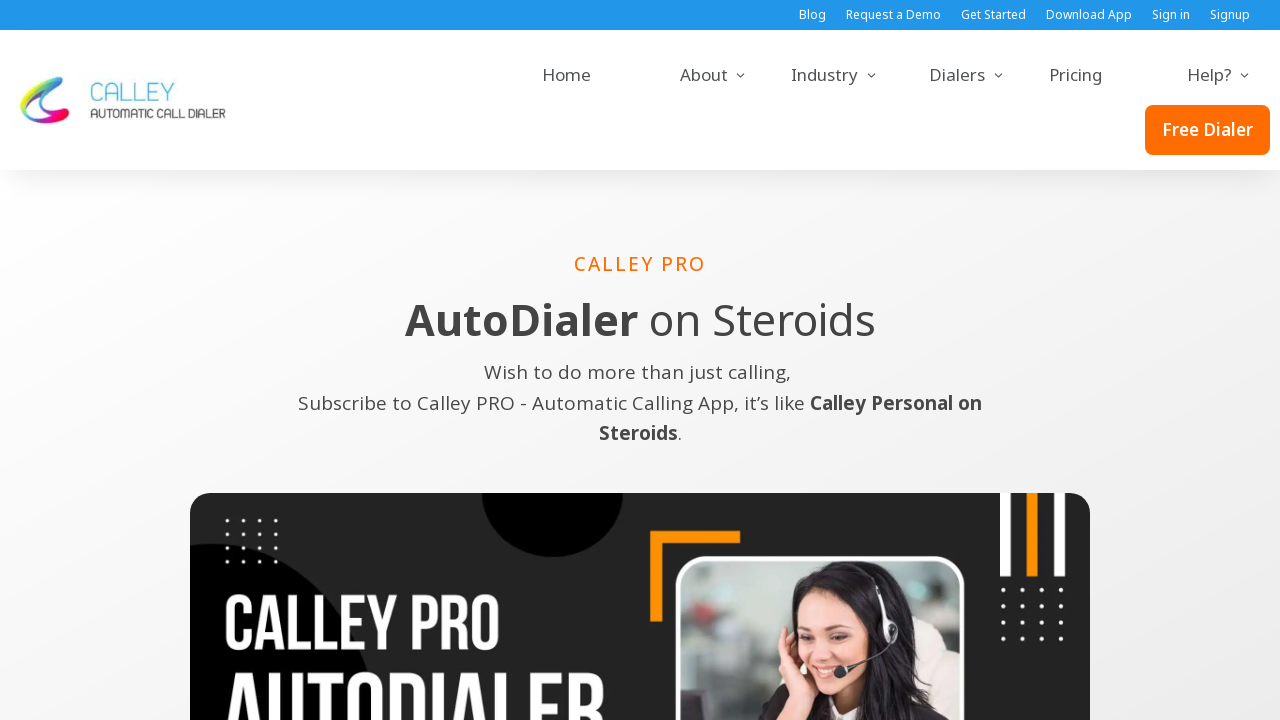

Calley-pro page loaded
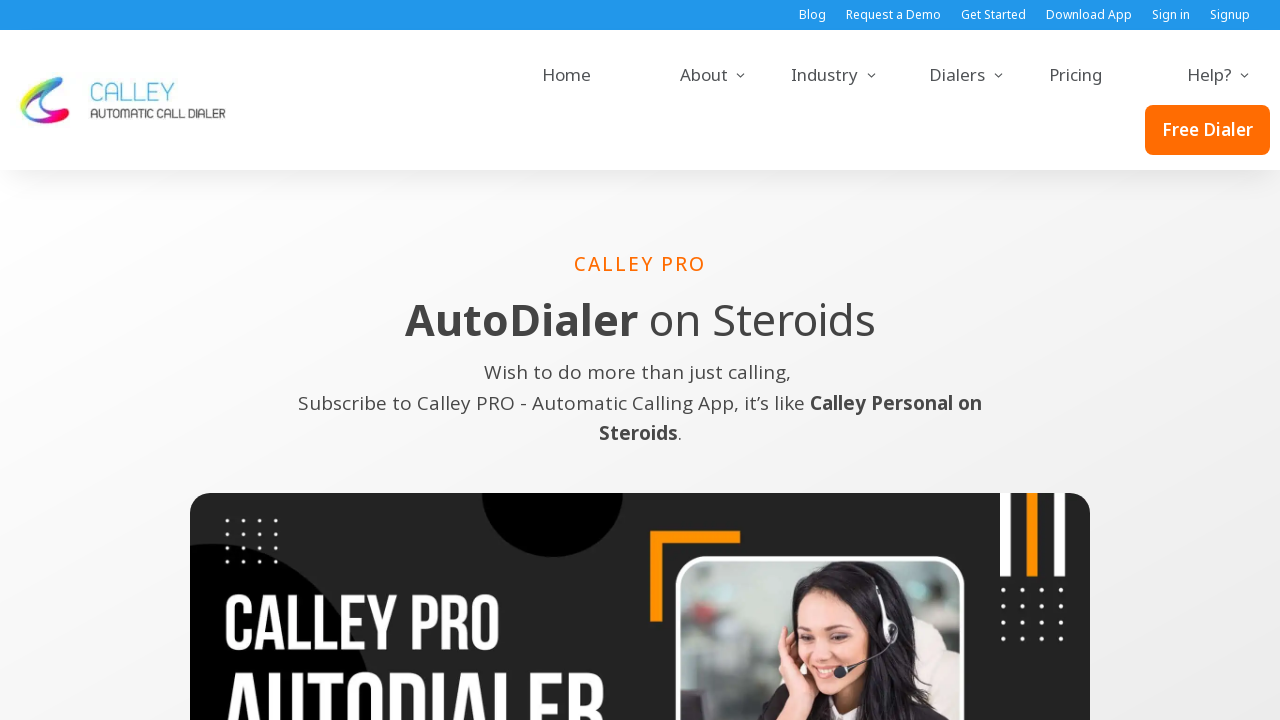

Navigated back to sitemap
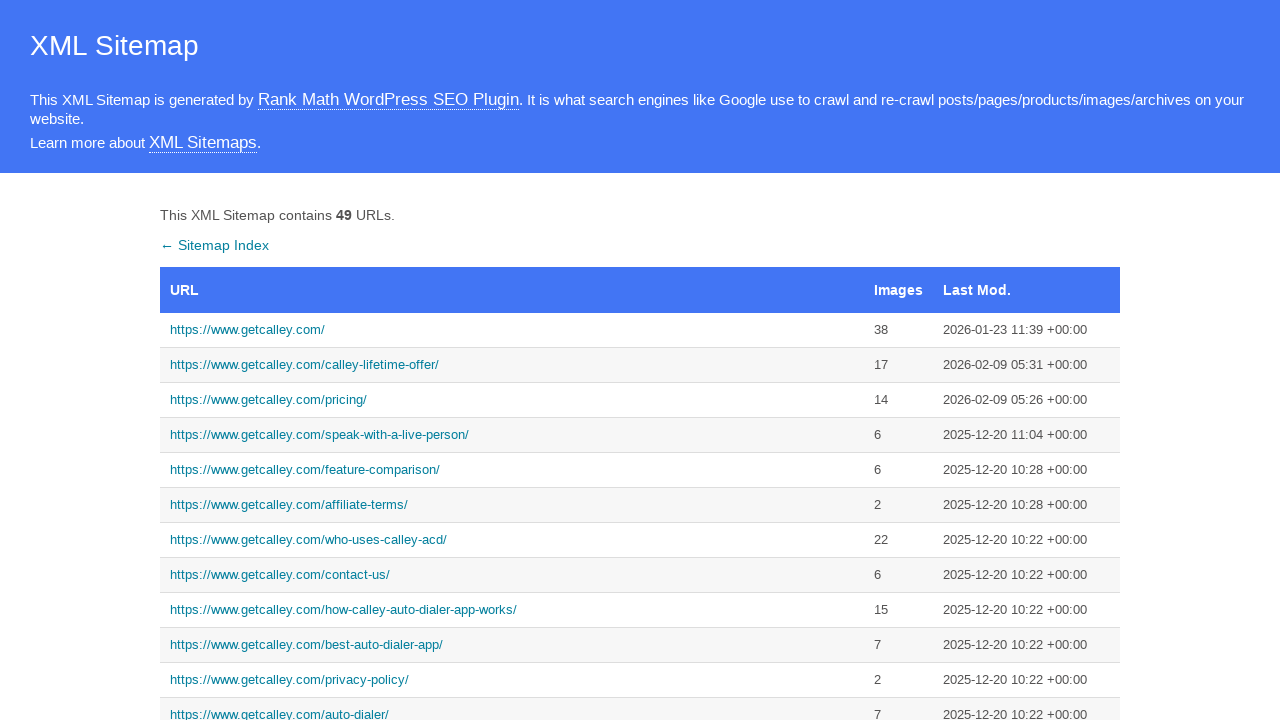

Sitemap reloaded
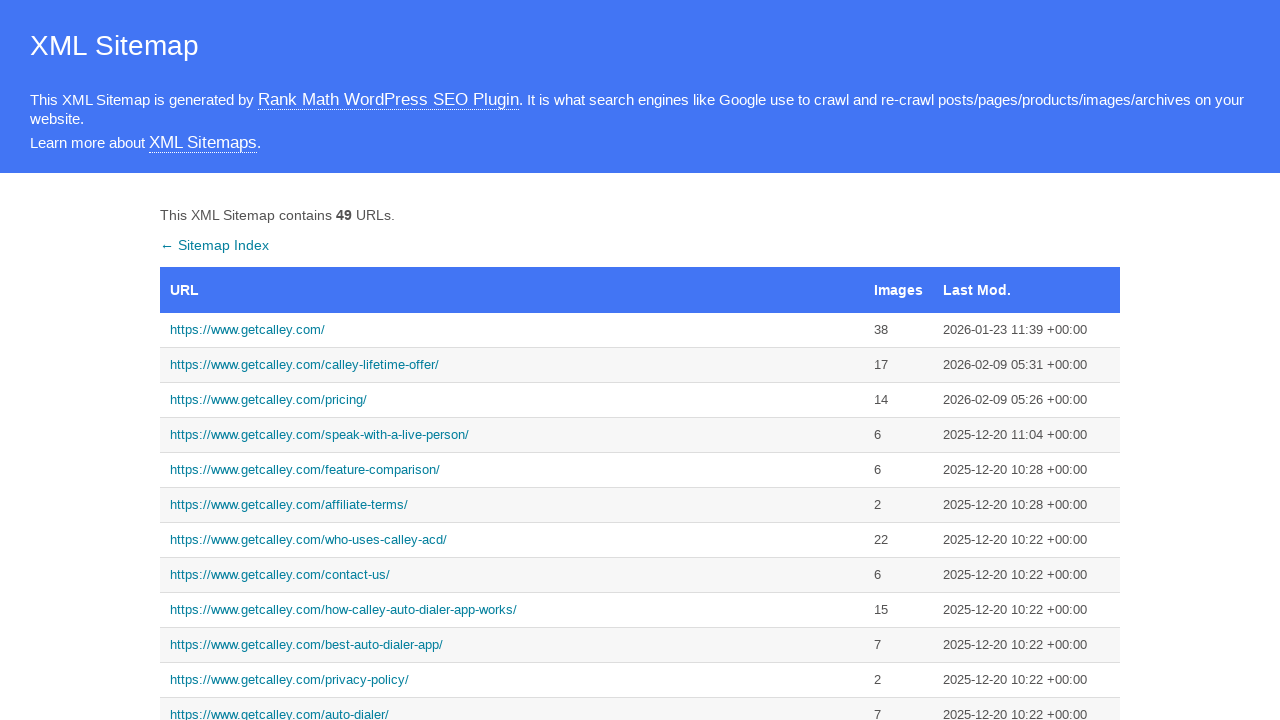

Clicked on best-auto link from sitemap at (512, 645) on xpath=//a[contains(text(),'best-auto')]
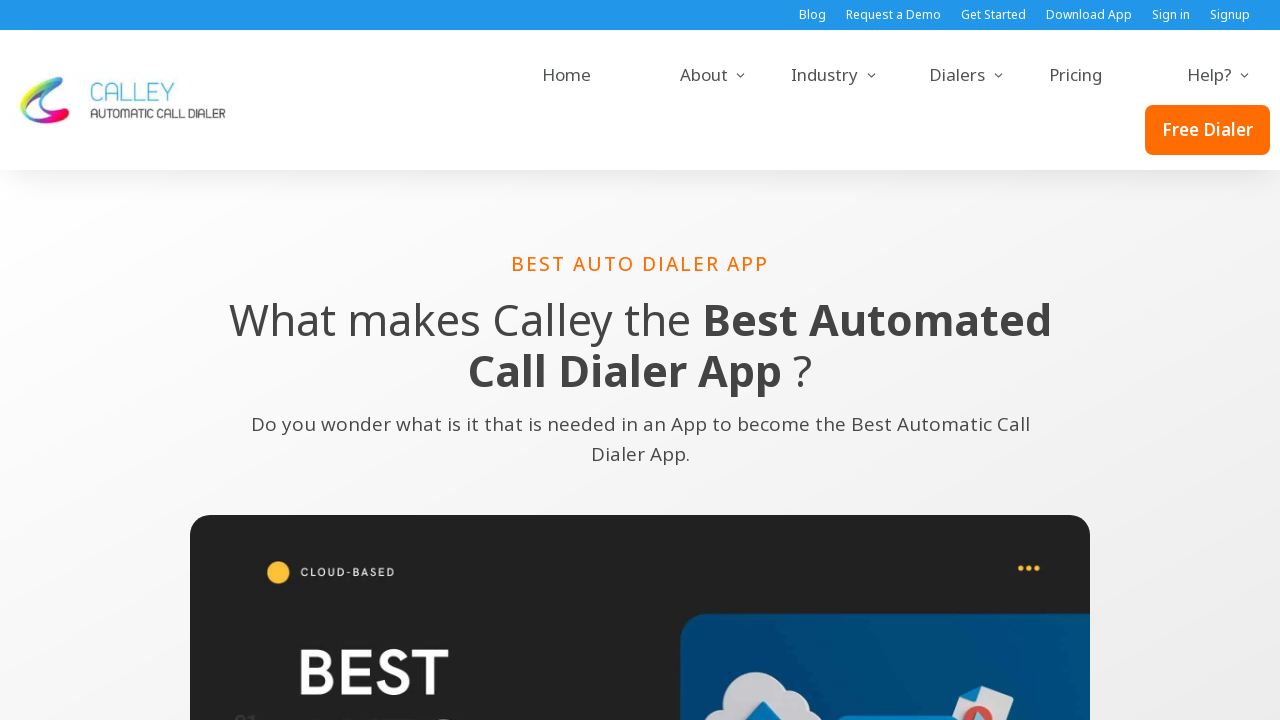

Best-auto page loaded
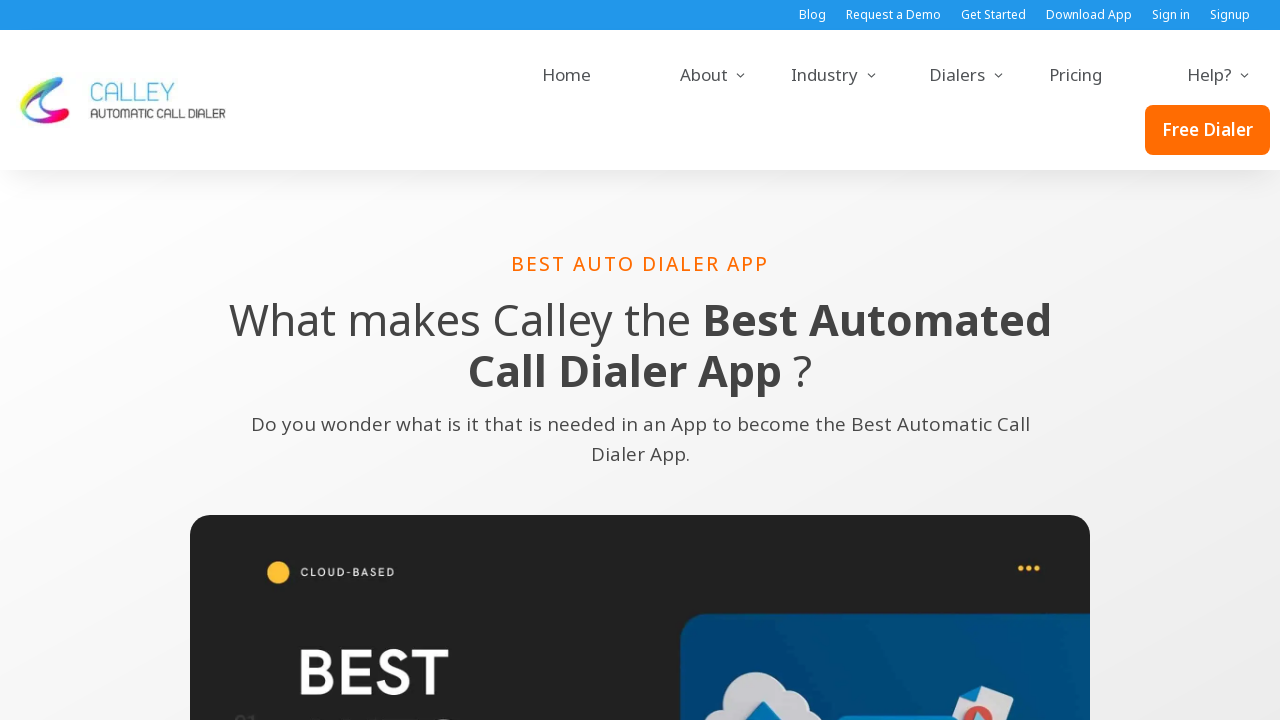

Navigated back to sitemap
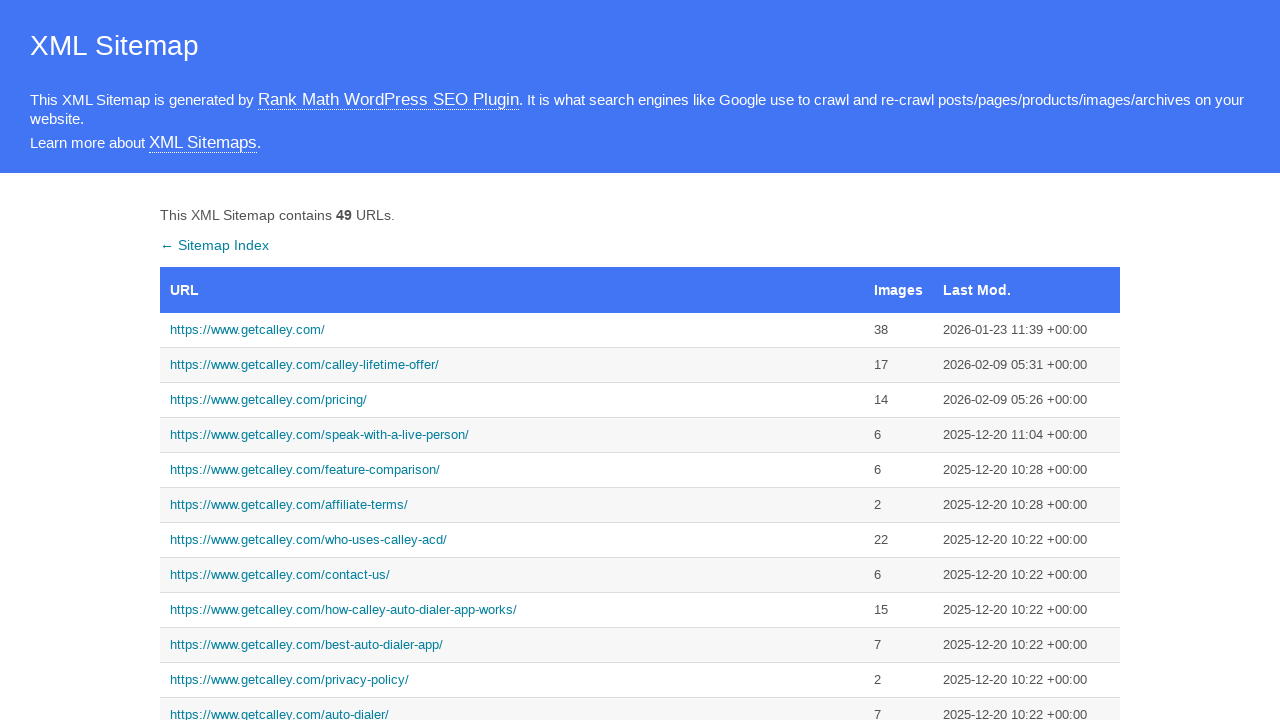

Sitemap reloaded
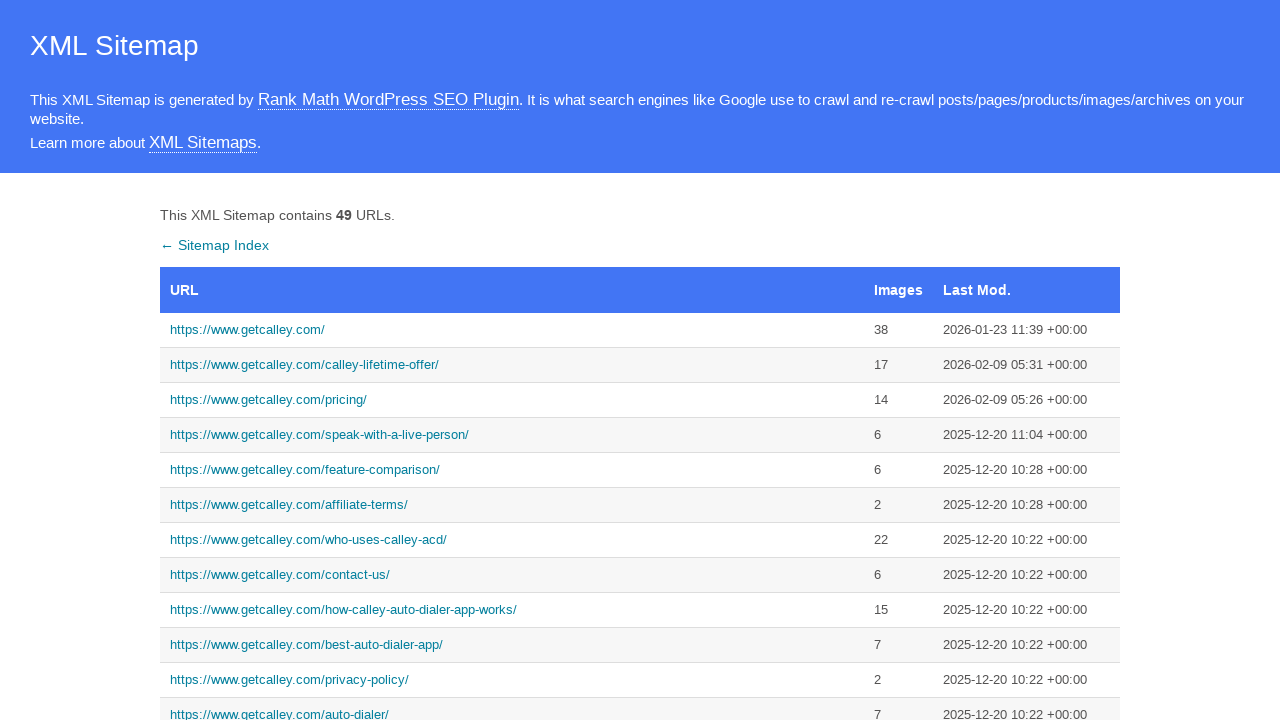

Clicked on how-calley link from sitemap at (512, 610) on xpath=//a[contains(text(),'how-calley')]
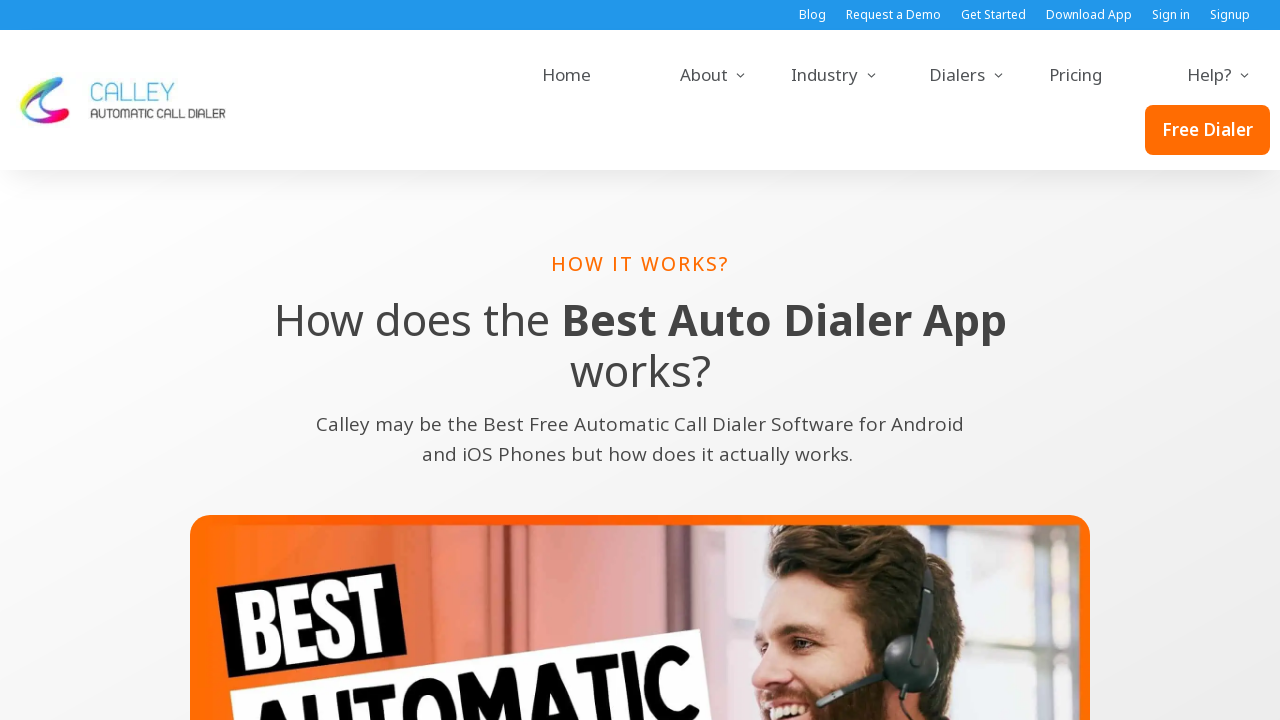

How-calley page loaded
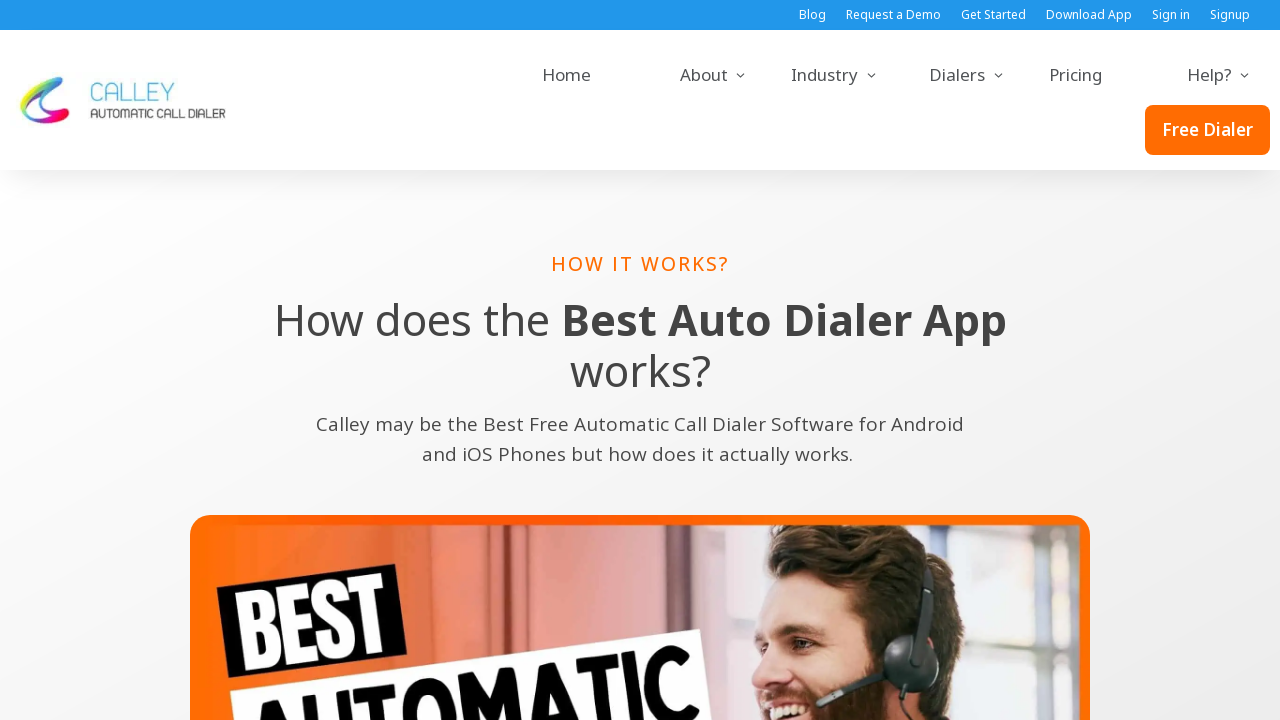

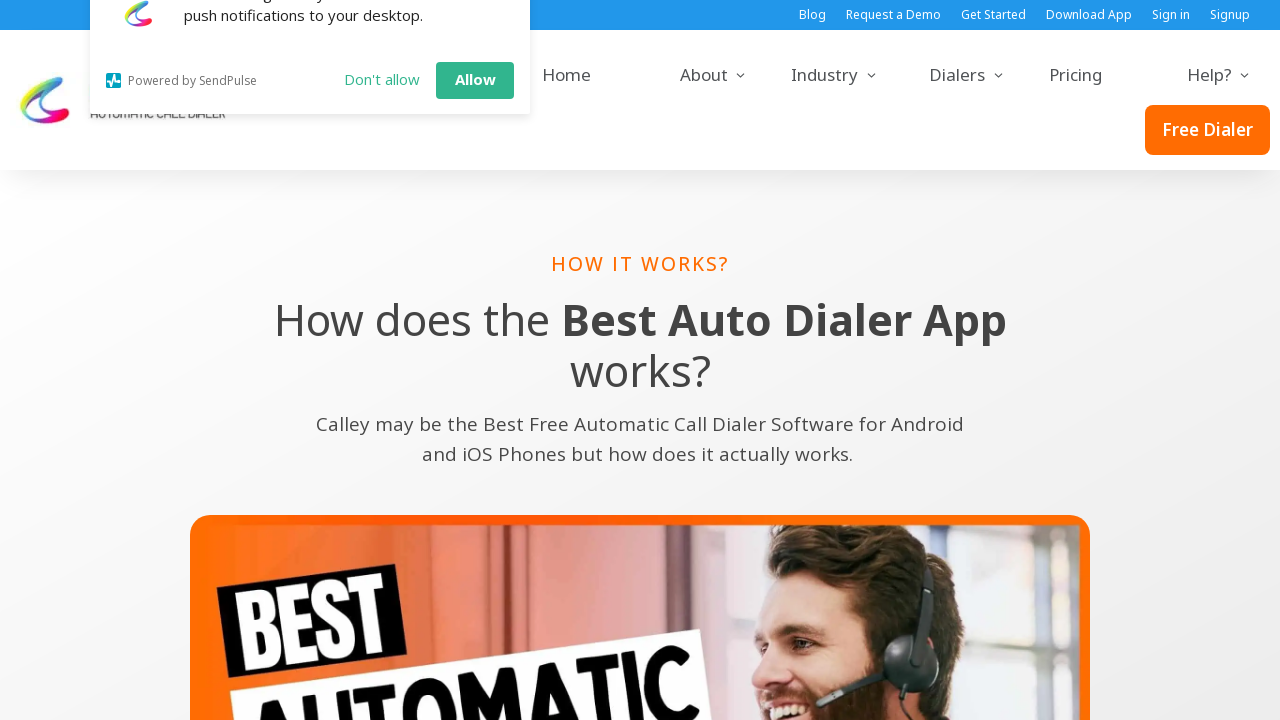